Clicks on a link by its text content and verifies navigation to correct page

Starting URL: http://uitestingplayground.com/

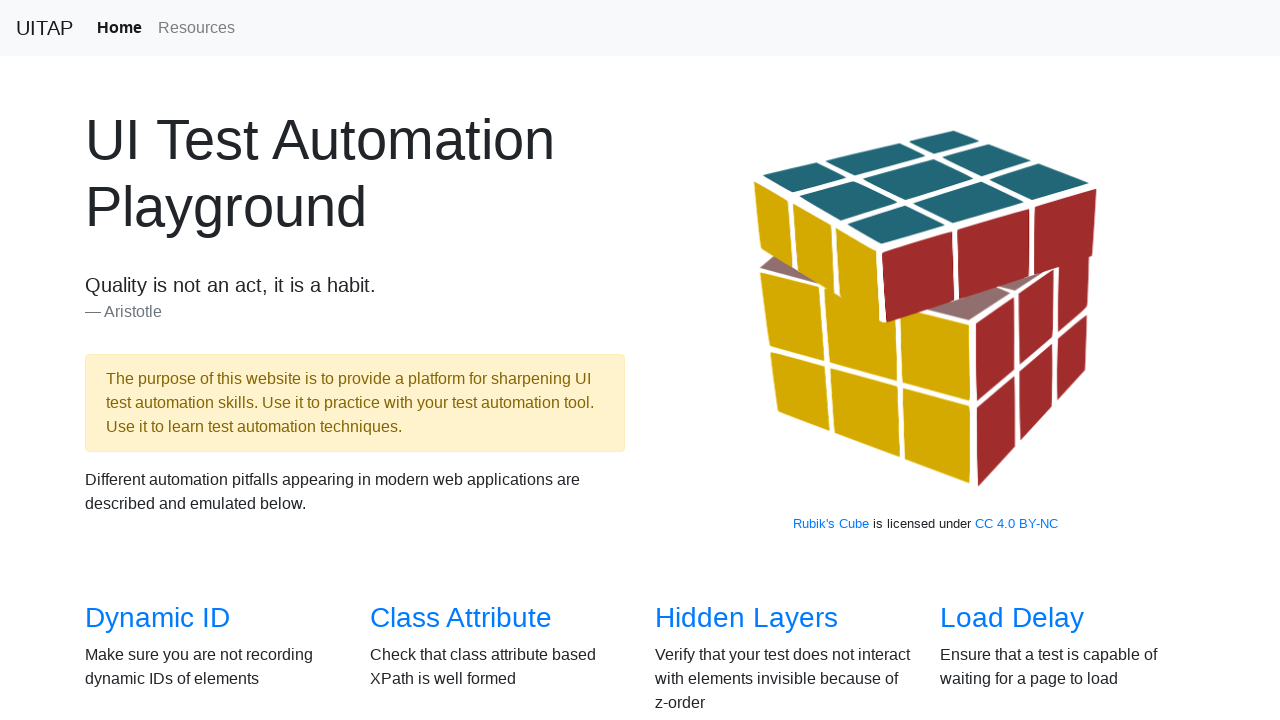

Clicked on 'Dynamic ID' link at (158, 618) on text=Dynamic ID
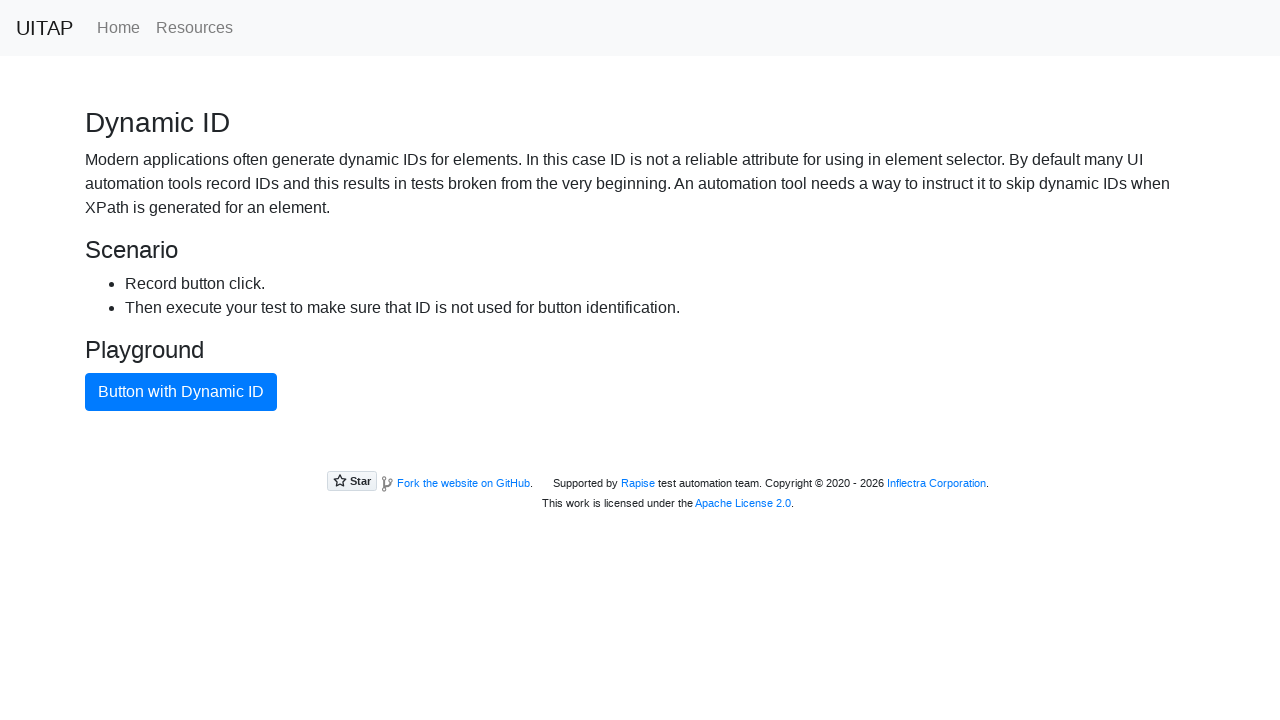

Verified page title is 'Dynamic ID'
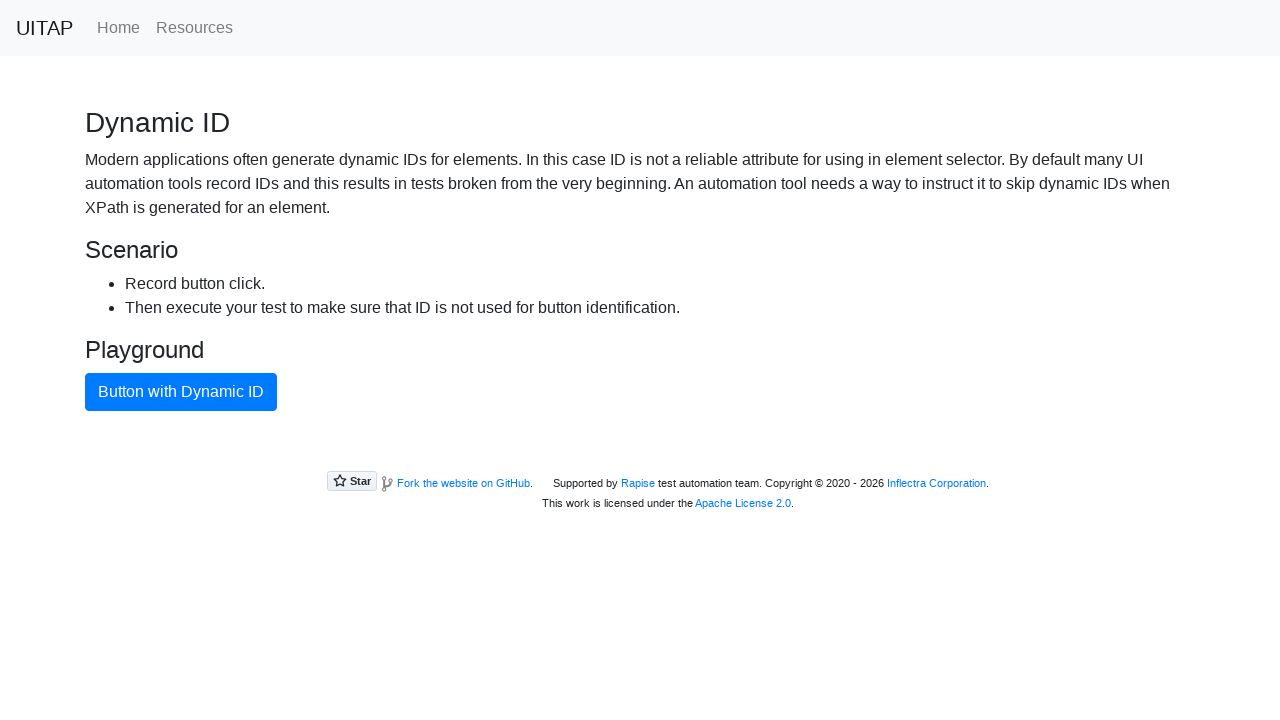

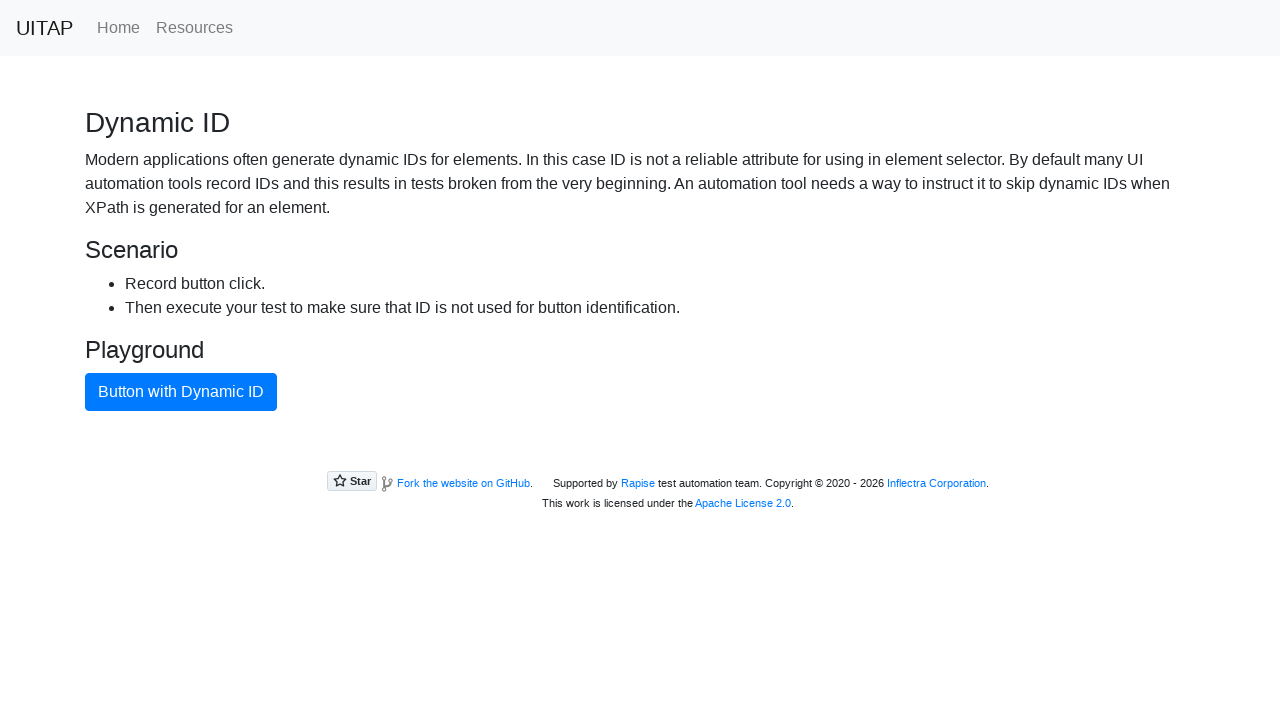